Tests that other controls are hidden when editing a todo item.

Starting URL: https://demo.playwright.dev/todomvc

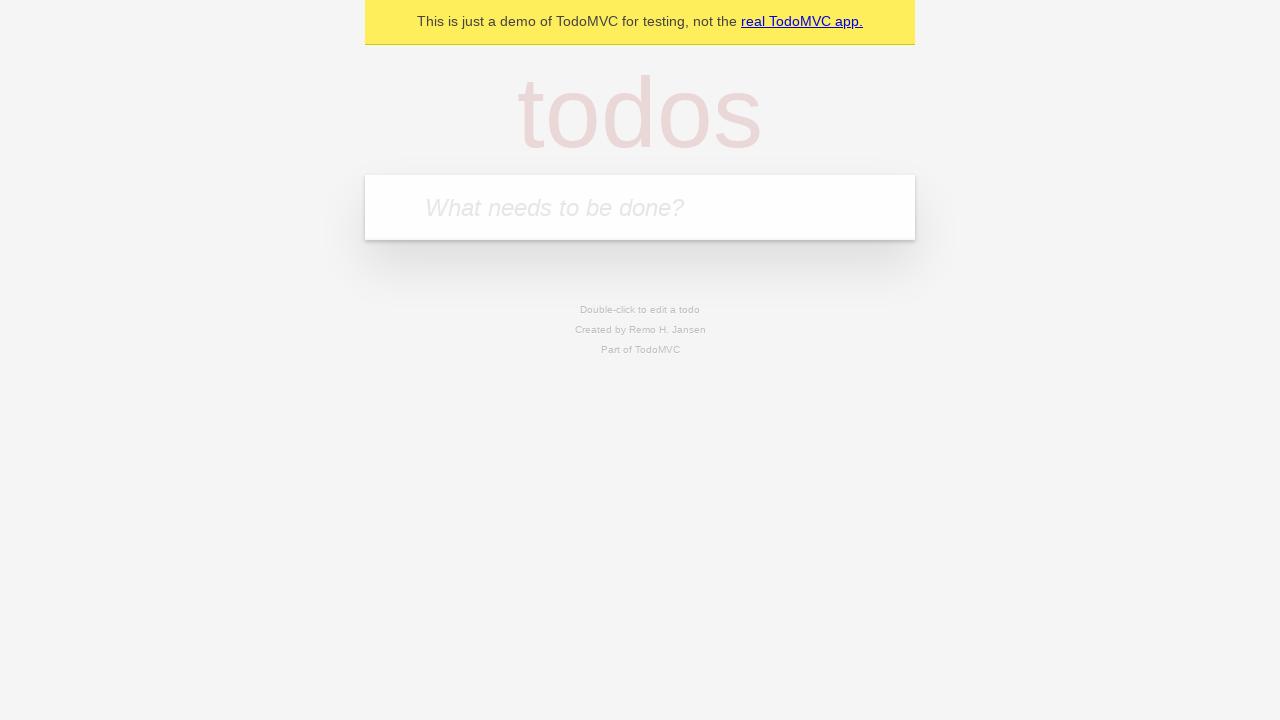

Filled todo input with 'buy some cheese' on internal:attr=[placeholder="What needs to be done?"i]
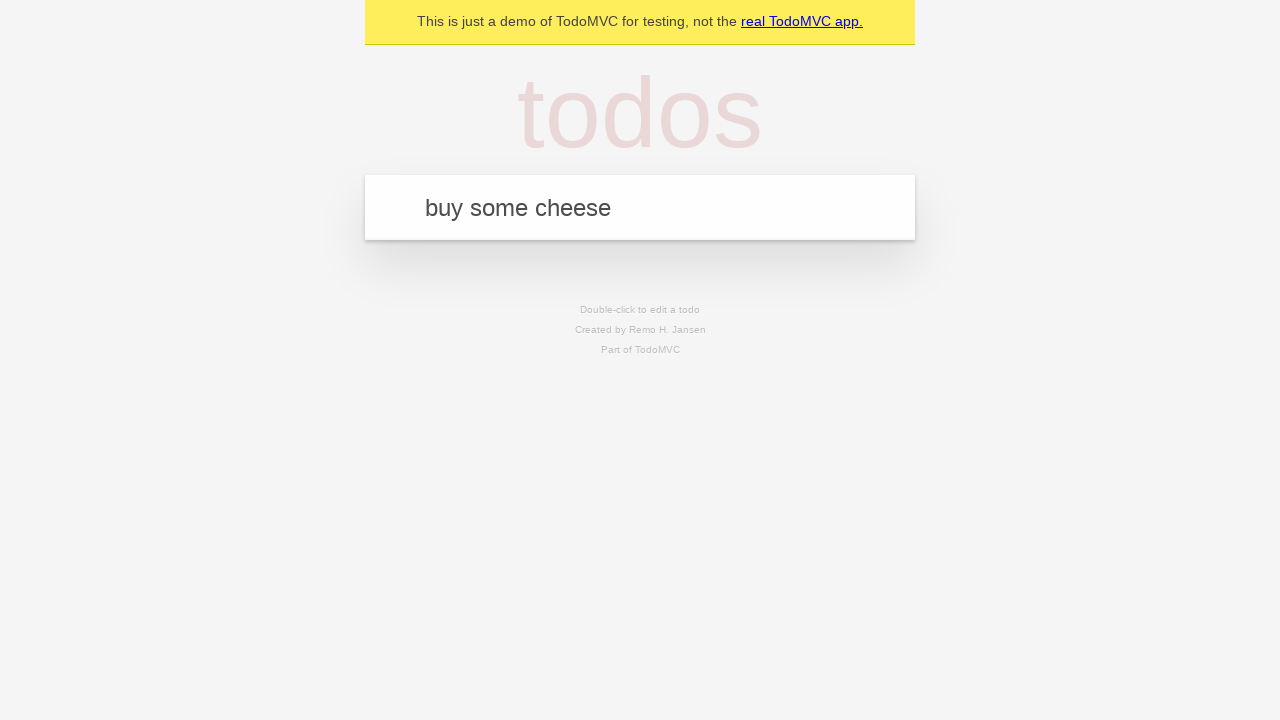

Pressed Enter to add first todo on internal:attr=[placeholder="What needs to be done?"i]
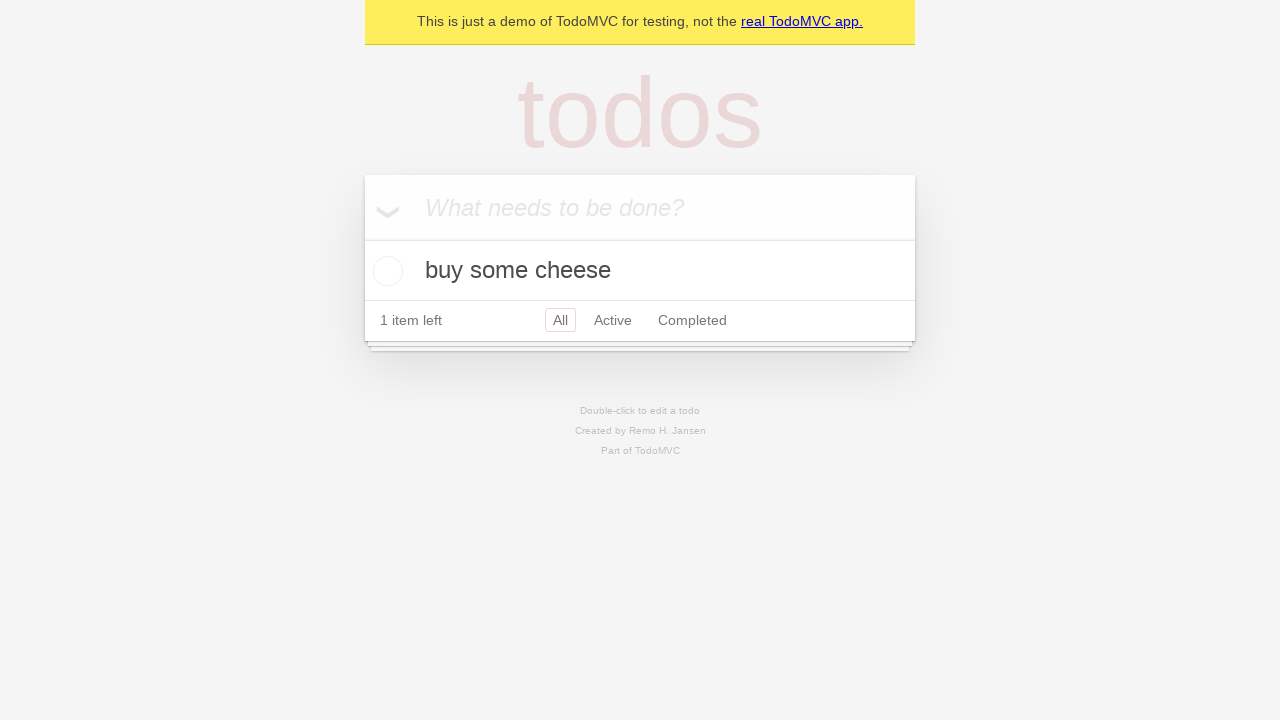

Filled todo input with 'feed the cat' on internal:attr=[placeholder="What needs to be done?"i]
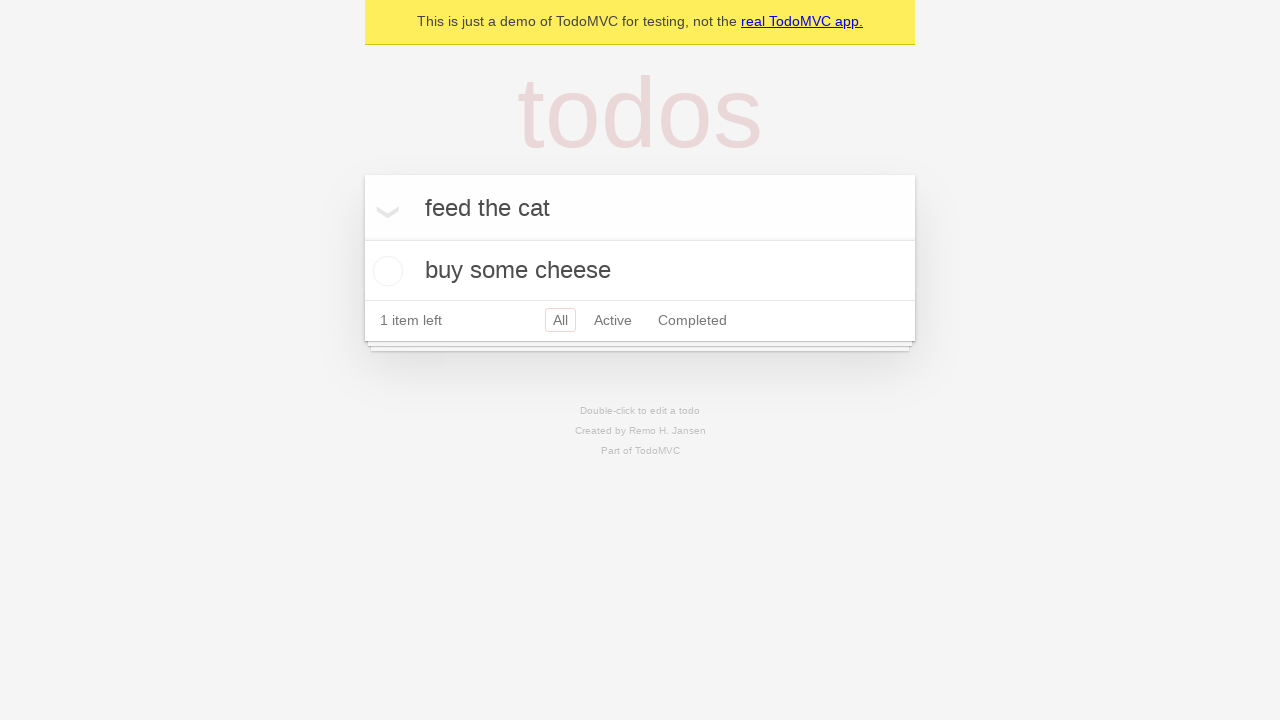

Pressed Enter to add second todo on internal:attr=[placeholder="What needs to be done?"i]
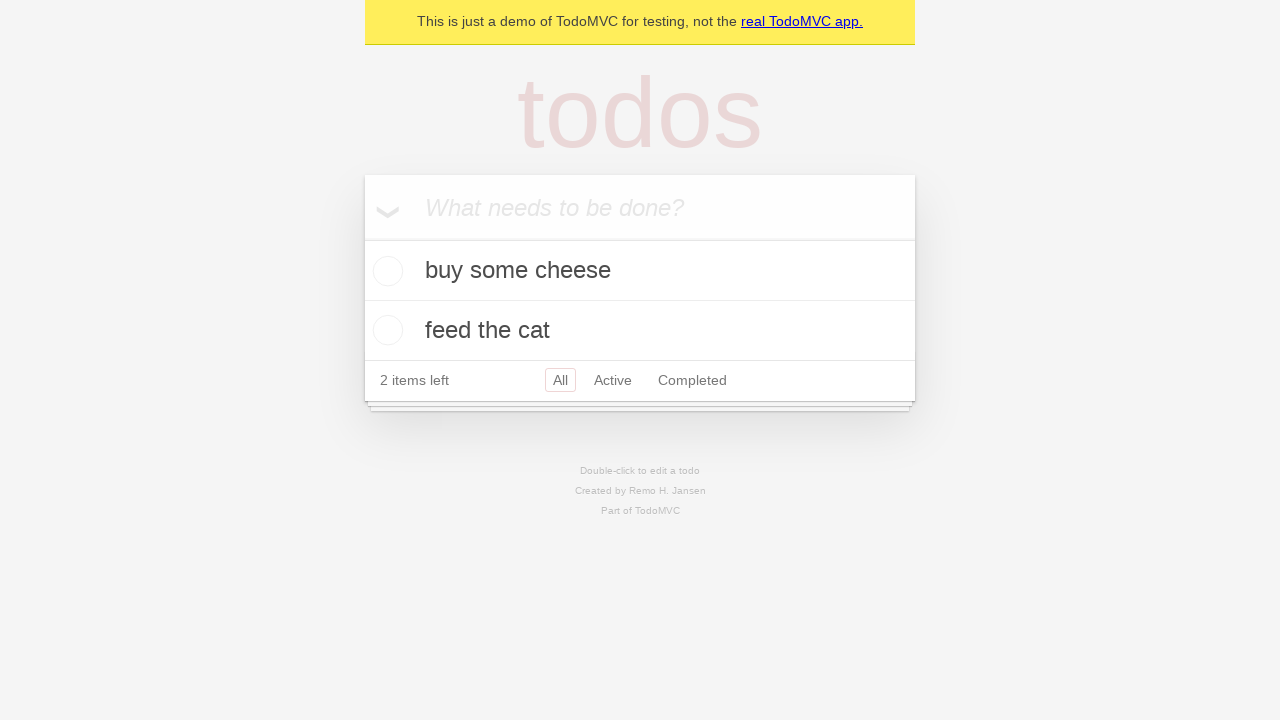

Filled todo input with 'book a doctors appointment' on internal:attr=[placeholder="What needs to be done?"i]
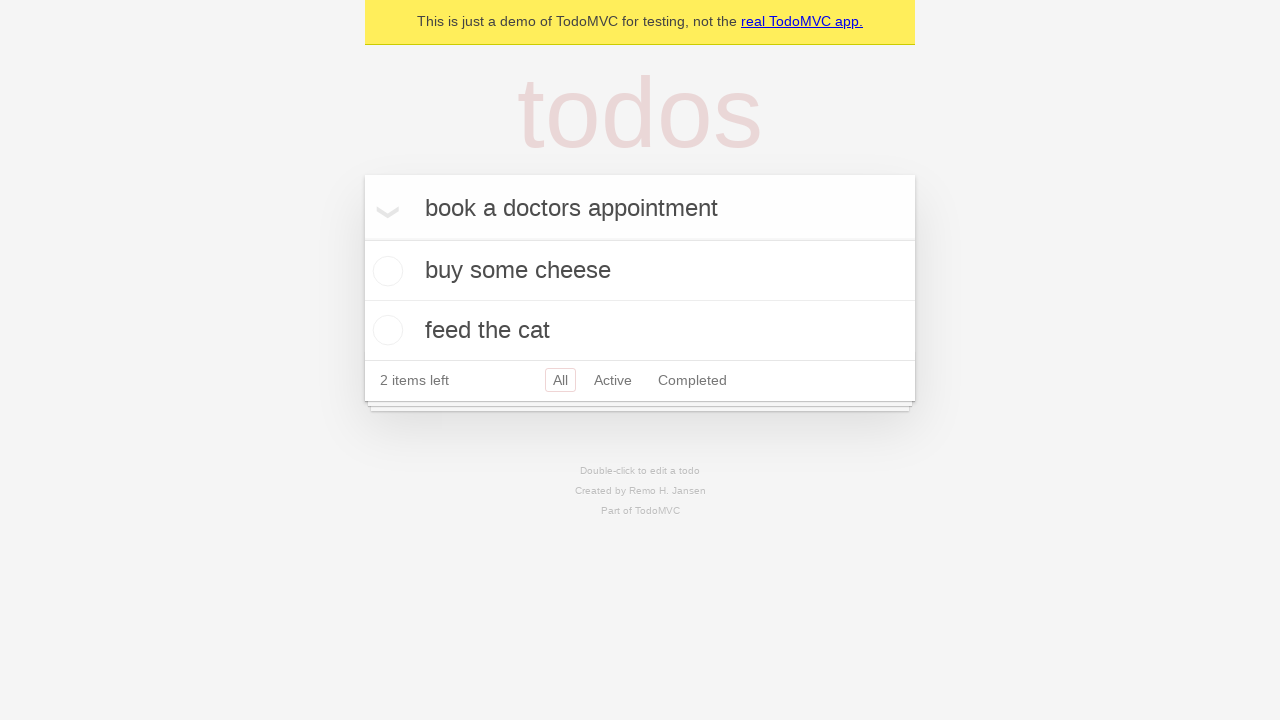

Pressed Enter to add third todo on internal:attr=[placeholder="What needs to be done?"i]
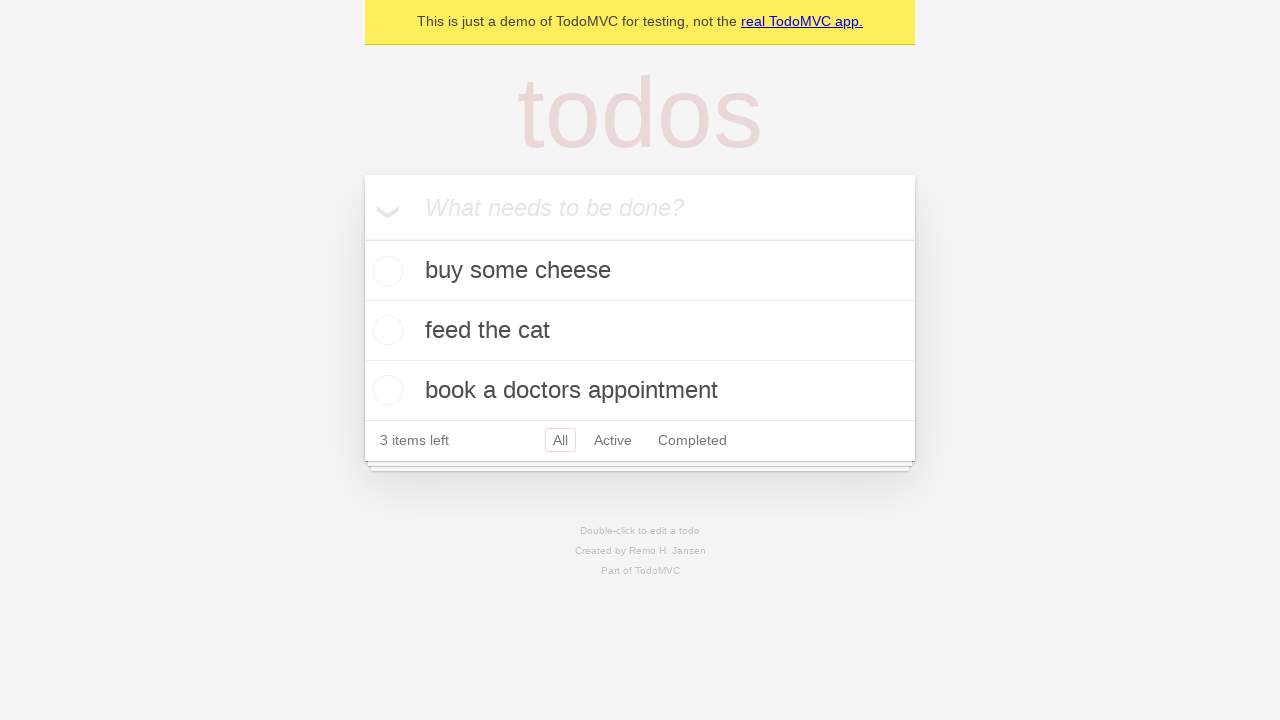

Located second todo item
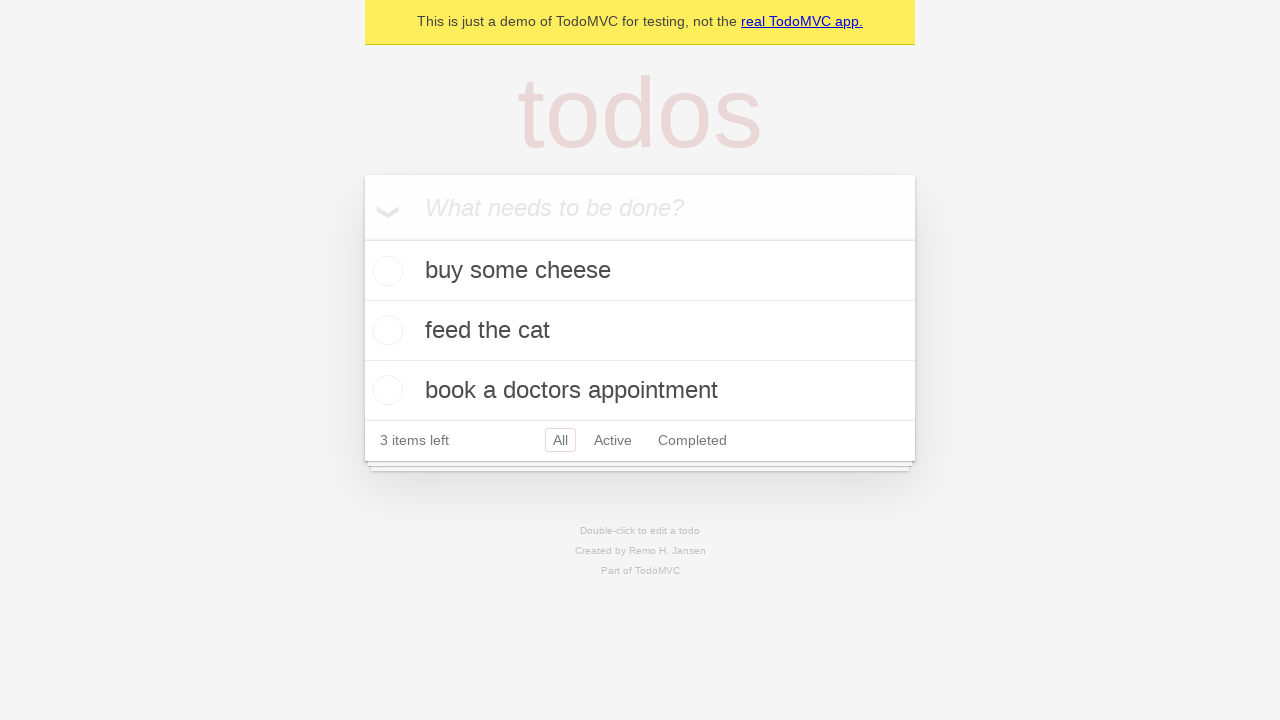

Double-clicked second todo item to enter edit mode at (640, 331) on internal:testid=[data-testid="todo-item"s] >> nth=1
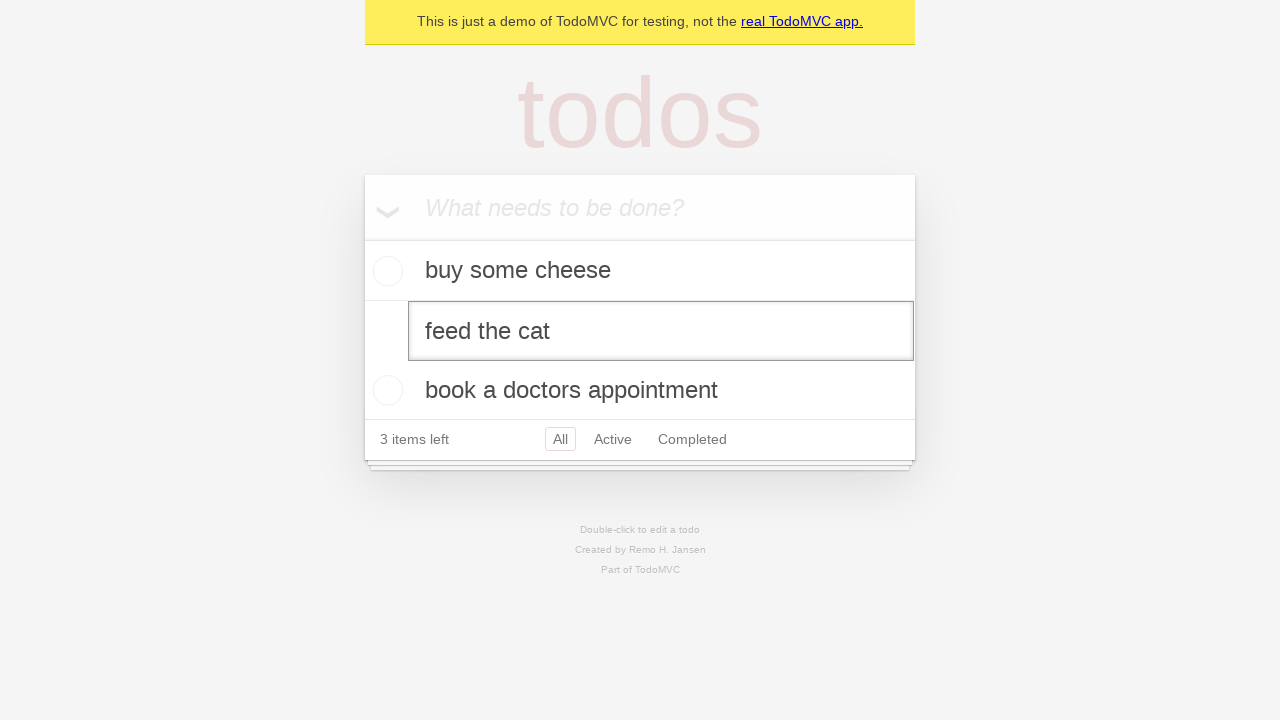

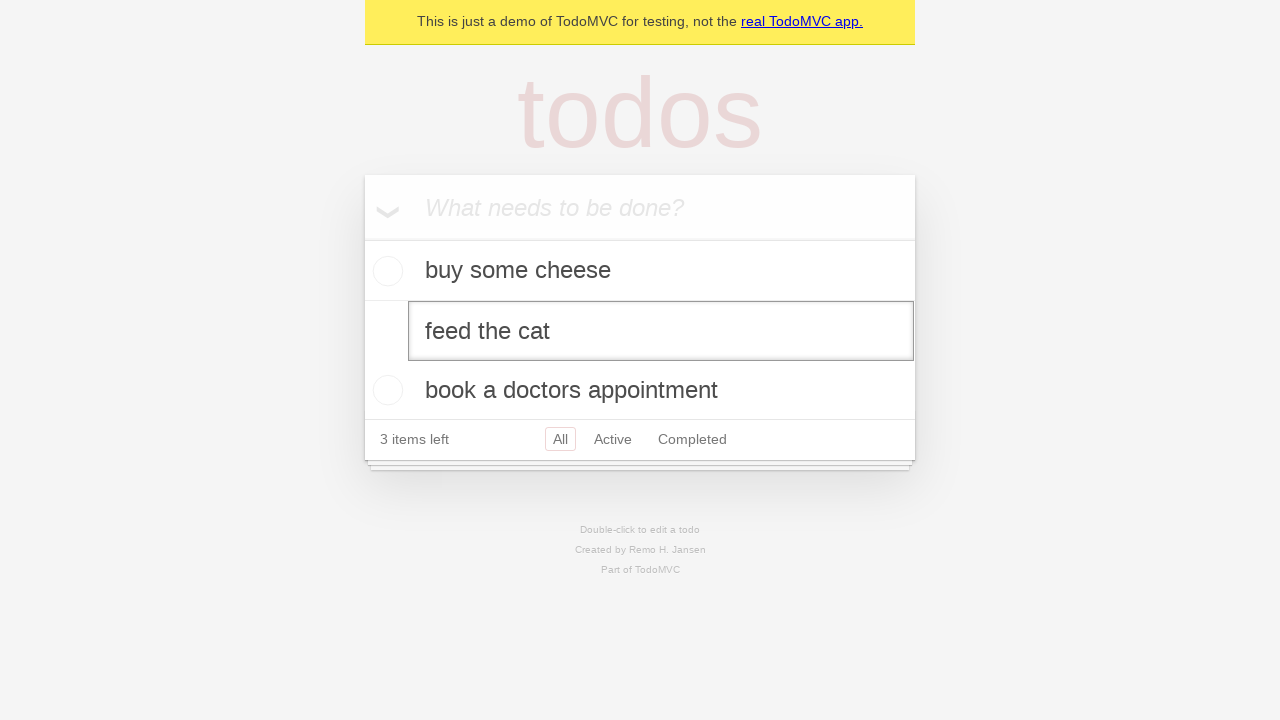